Tests the age form by entering a name and age, submitting the form, and verifying the result message

Starting URL: https://kristinek.github.io/site/examples/age.html

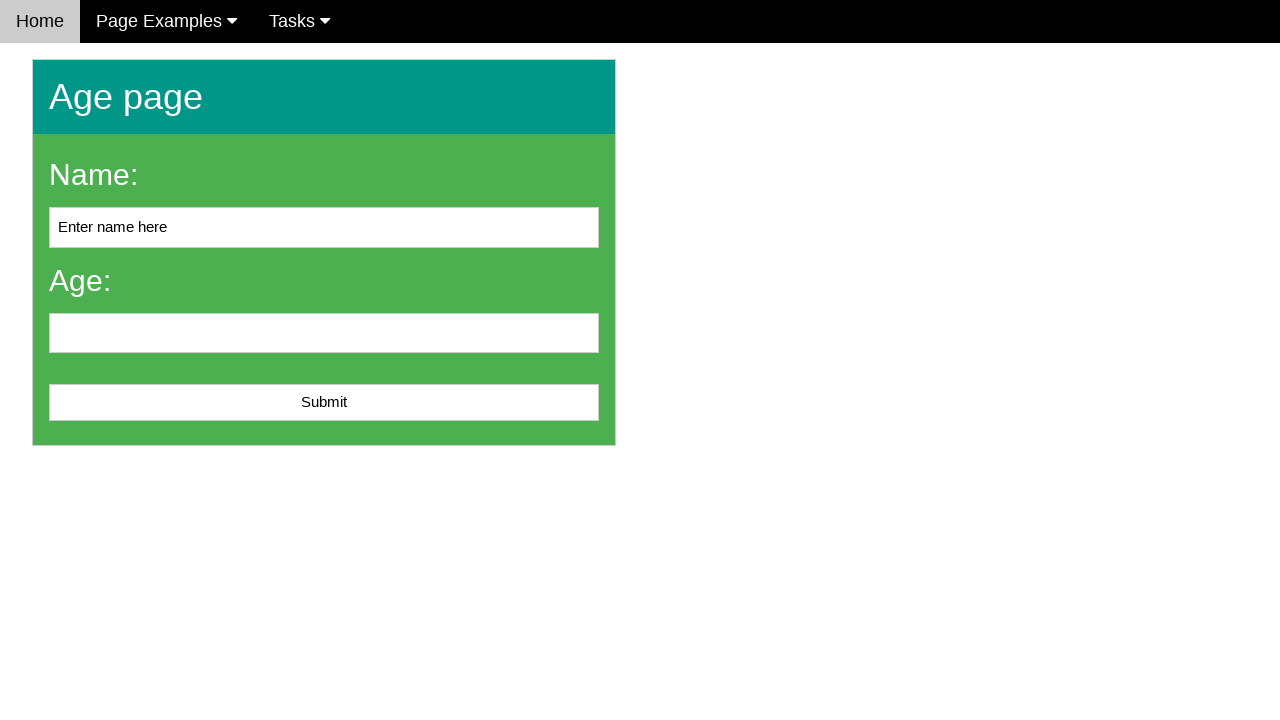

Filled name field with 'John Smith' on #name
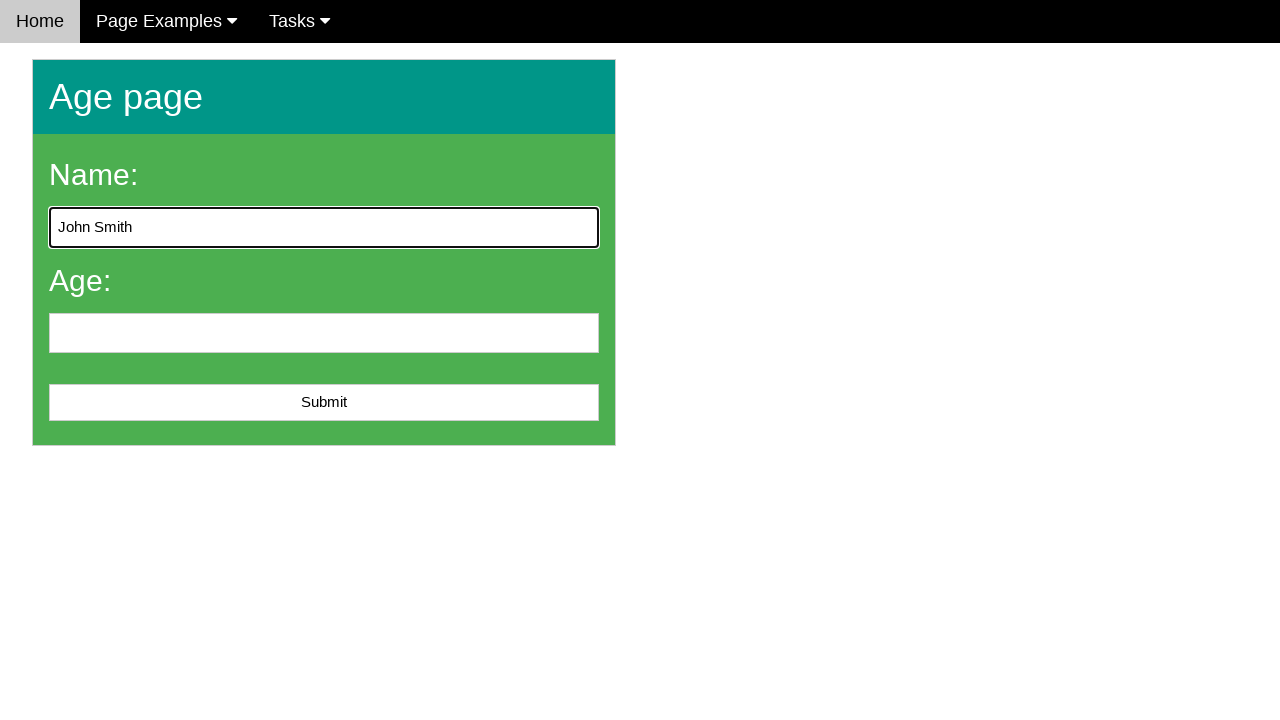

Filled age field with '25' on #age
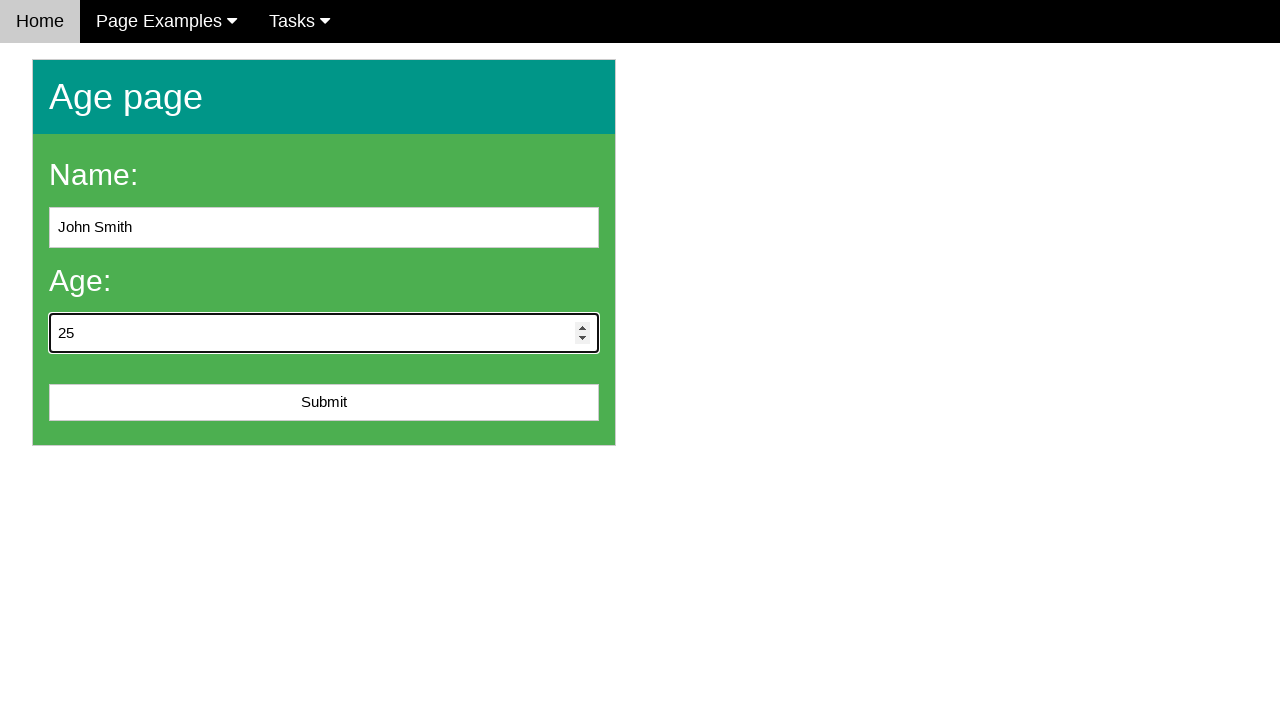

Clicked Submit button at (324, 403) on button:text('Submit')
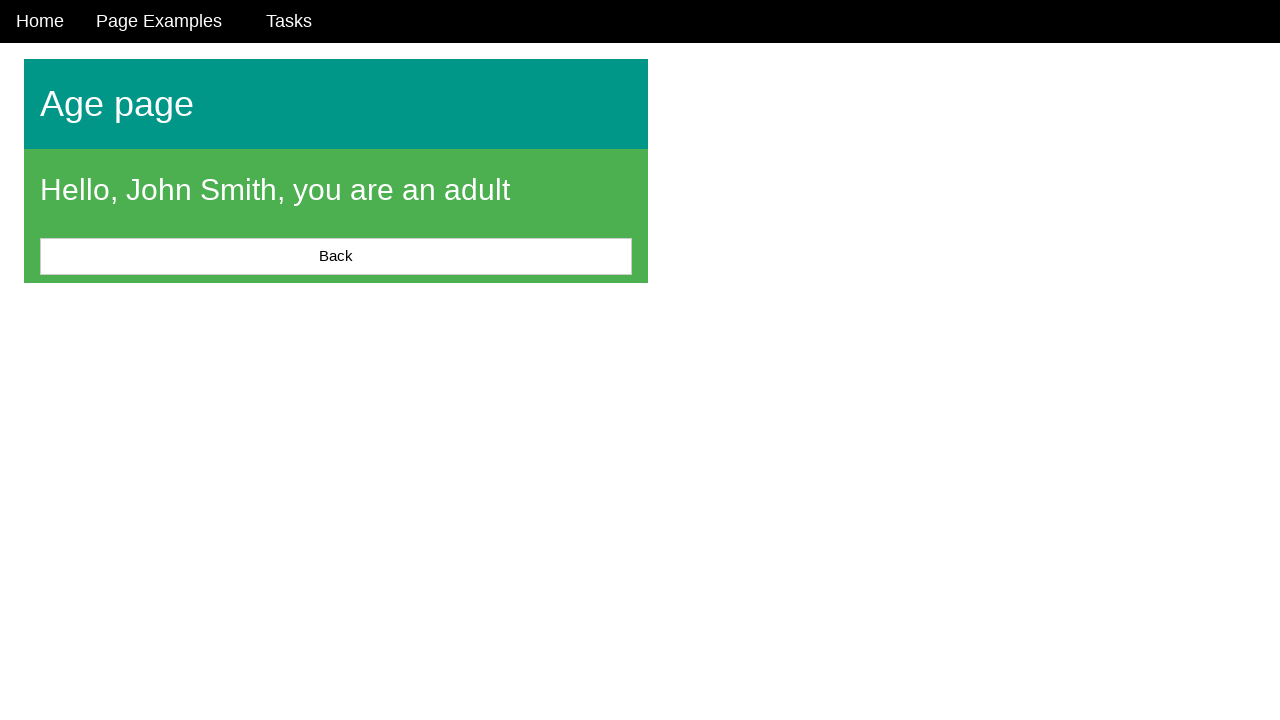

Located result message element
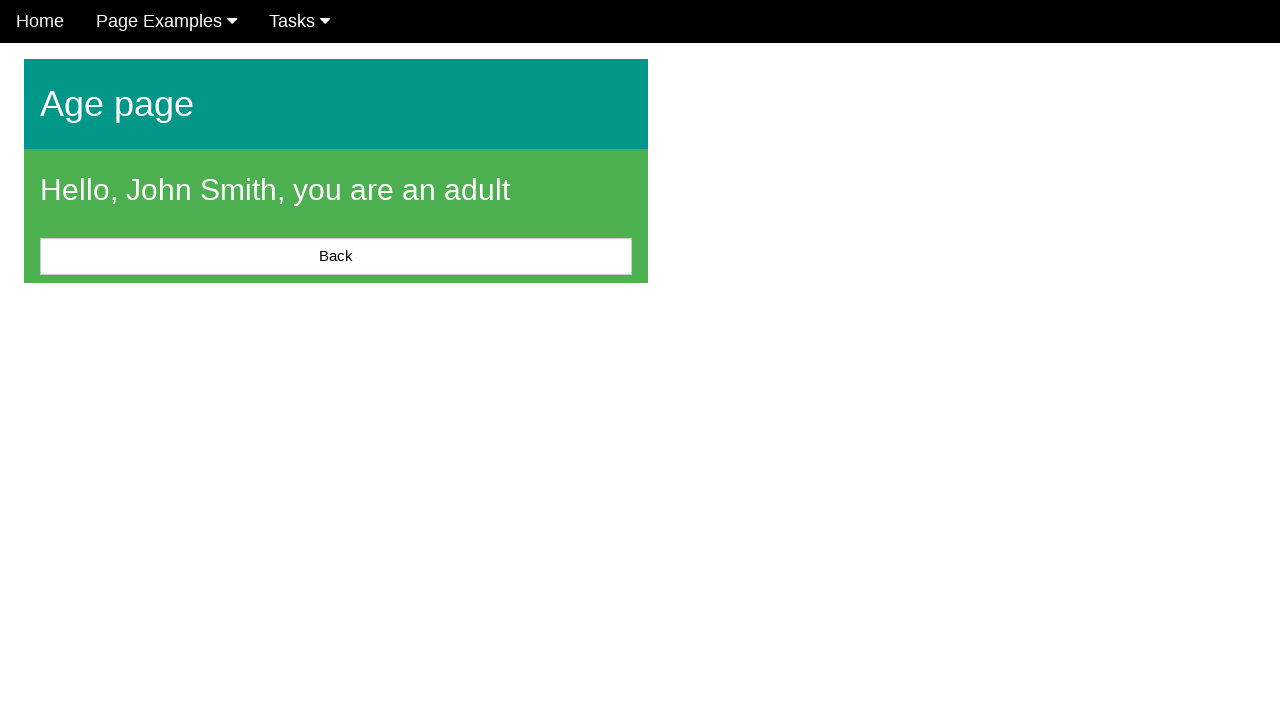

Result message appeared on the page
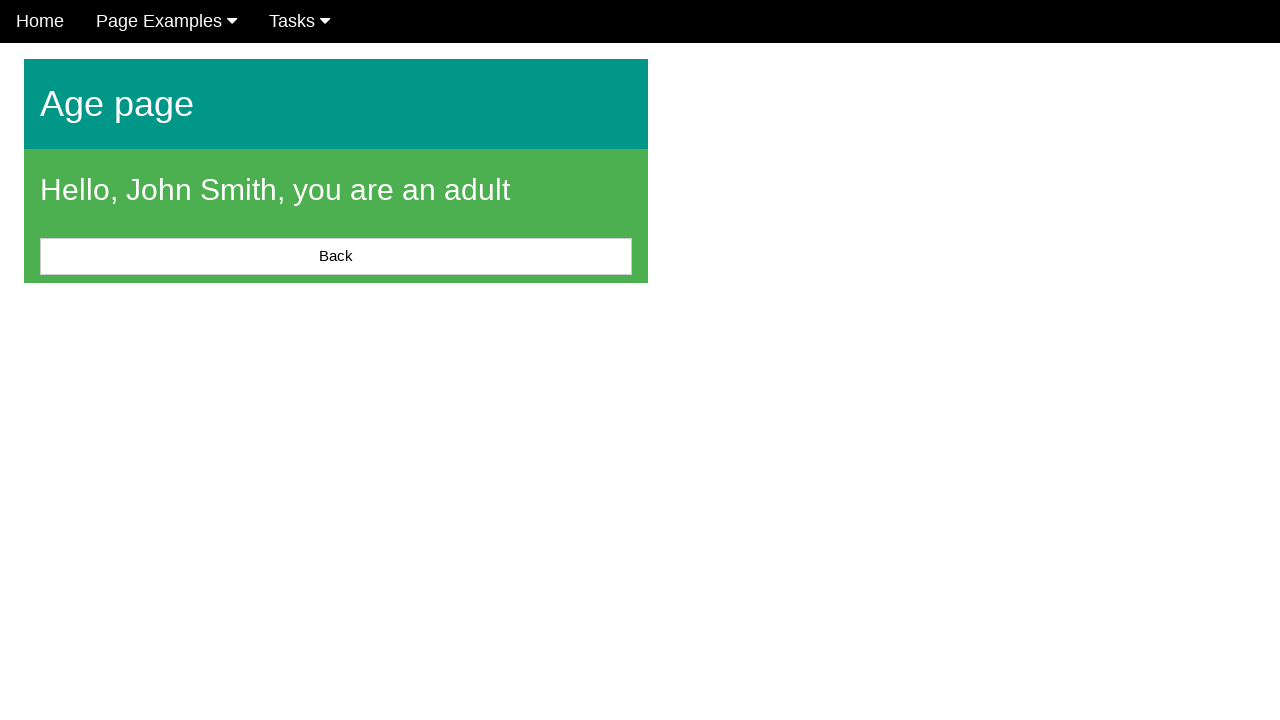

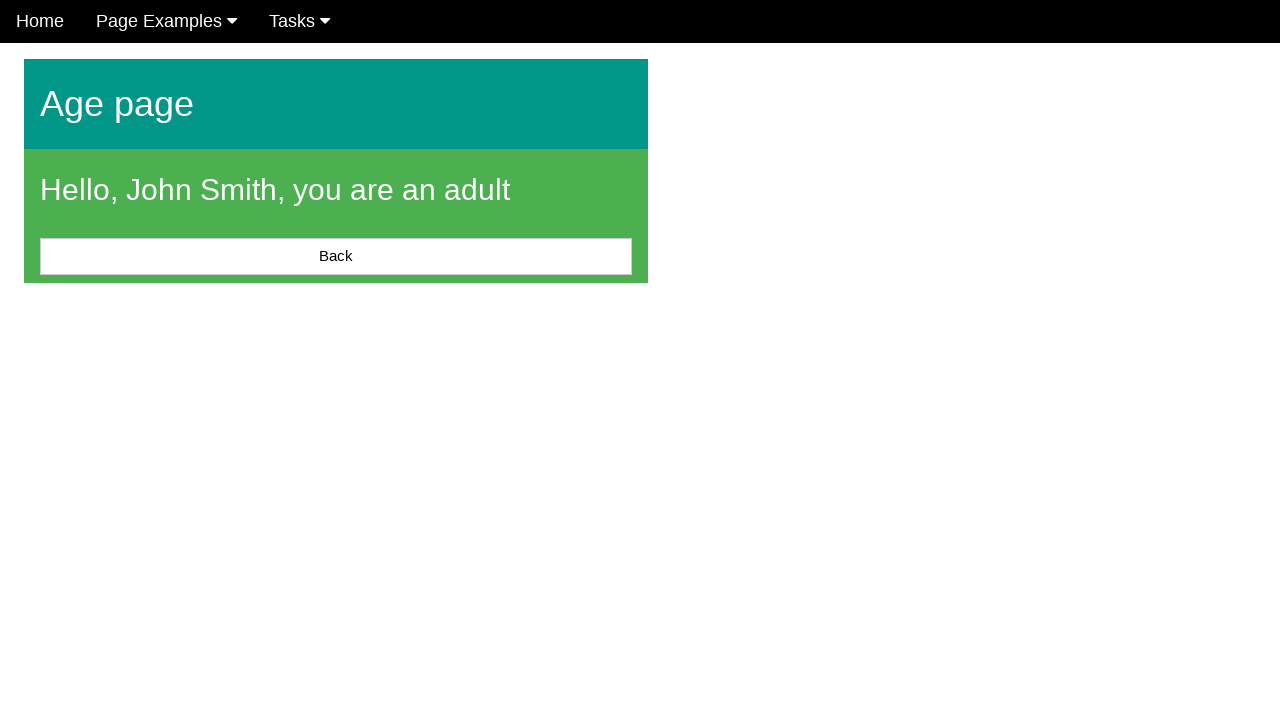